Verifies the subscribe submit button is present in the Subscribe section

Starting URL: https://study-brew.vercel.app

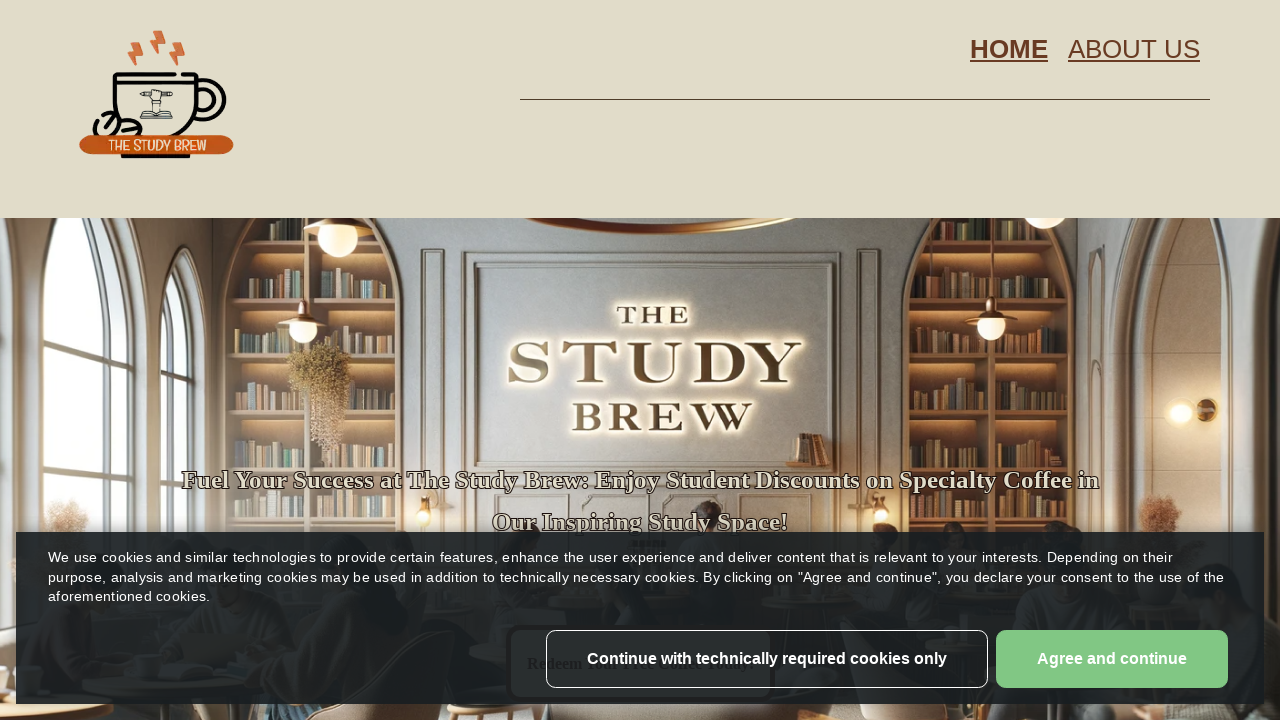

Navigated to https://study-brew.vercel.app
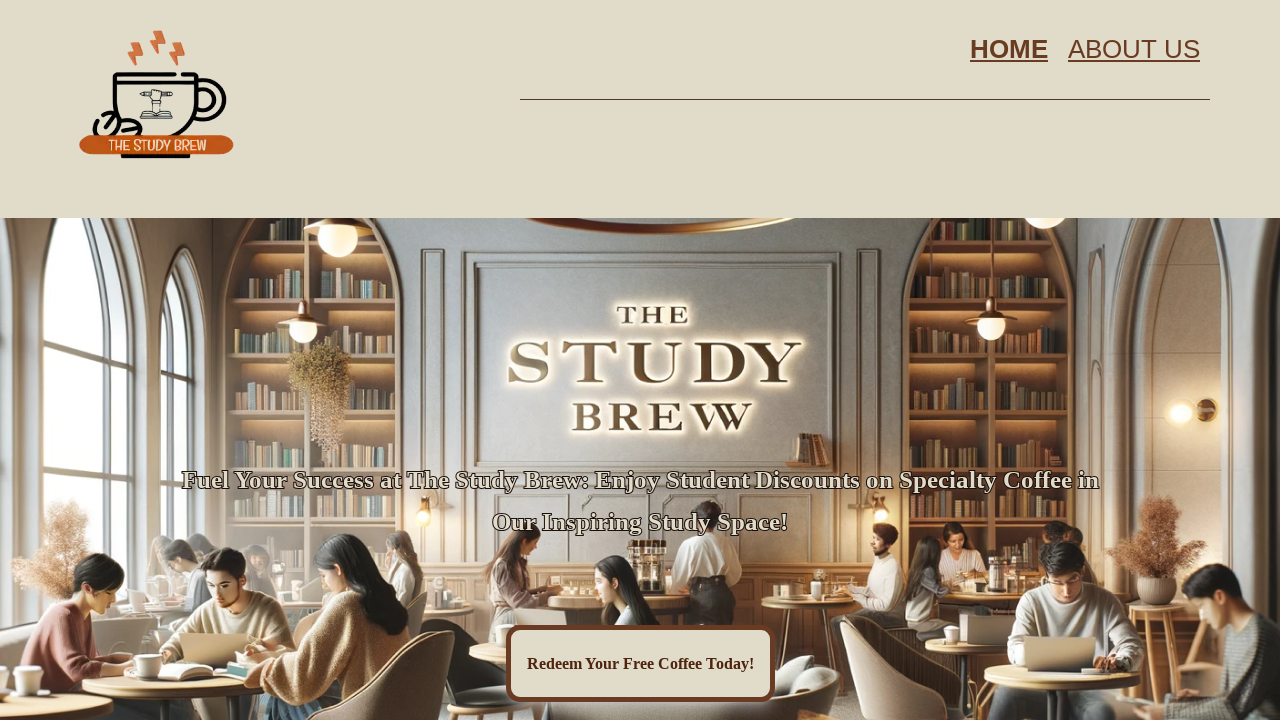

Located subscribe button in the Subscribe section
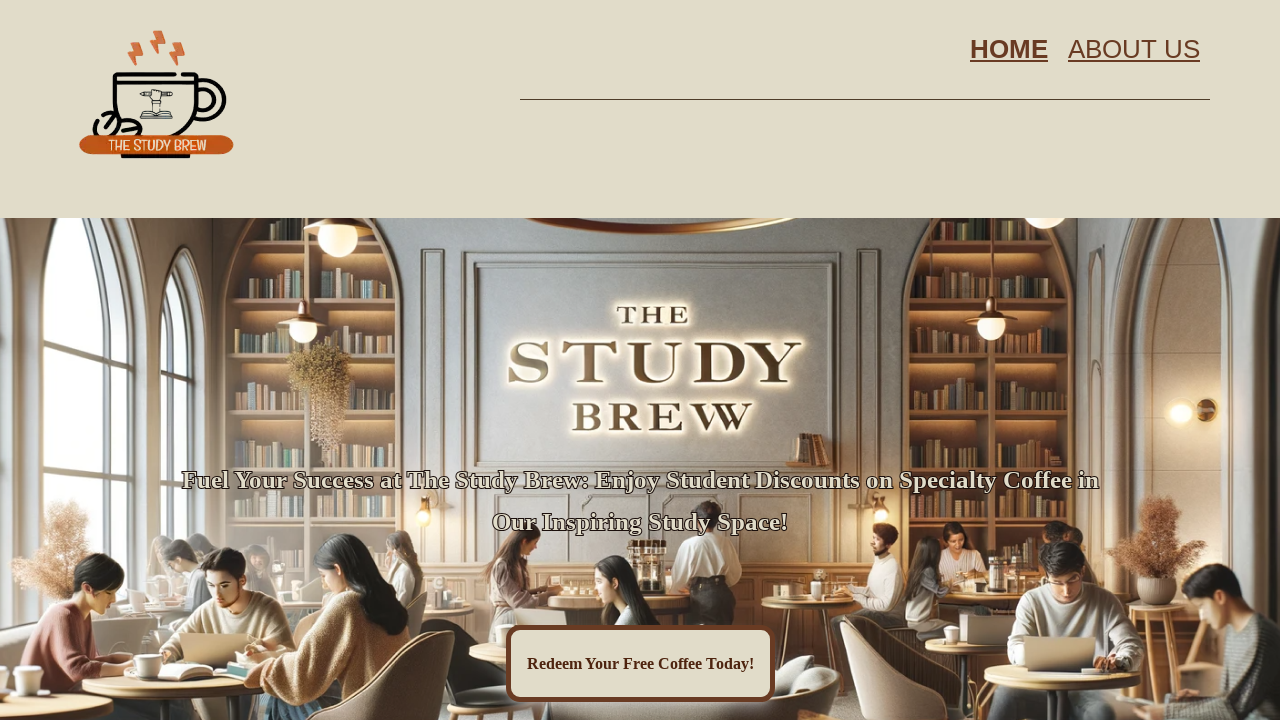

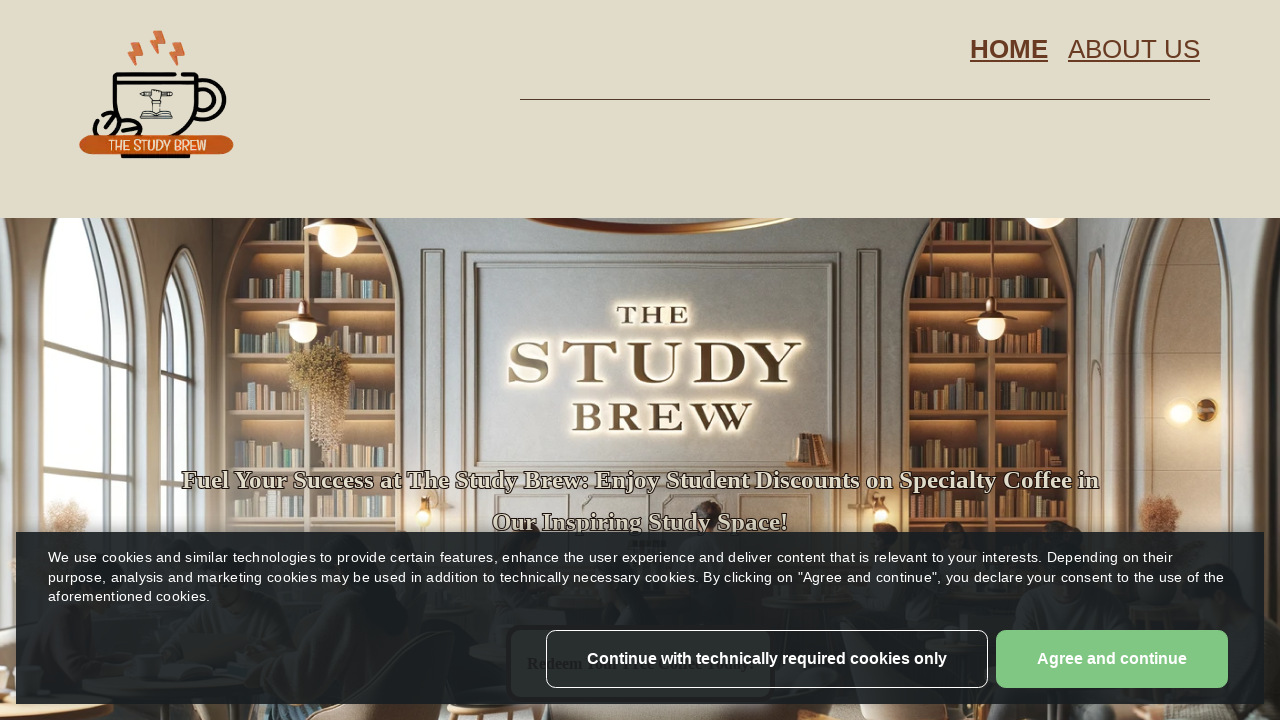